Tests filtering to display only completed todo items

Starting URL: https://demo.playwright.dev/todomvc

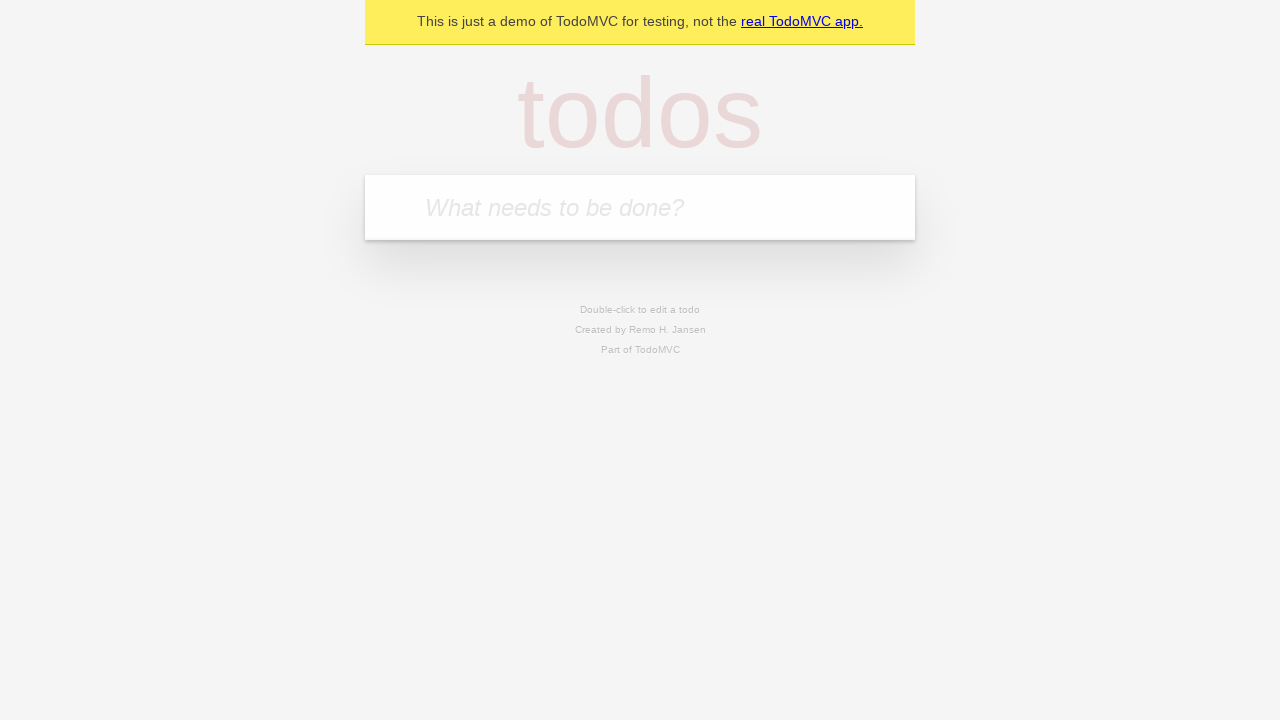

Filled todo input with 'buy some cheese' on internal:attr=[placeholder="What needs to be done?"i]
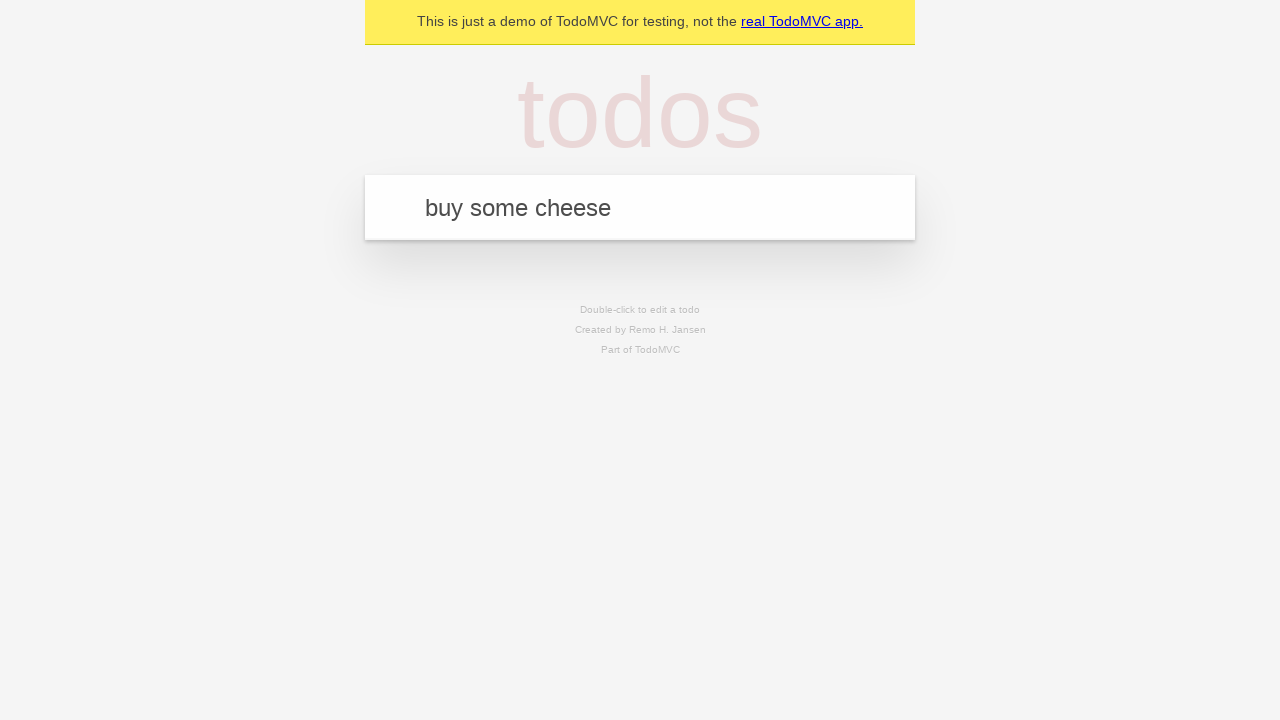

Pressed Enter to add first todo item on internal:attr=[placeholder="What needs to be done?"i]
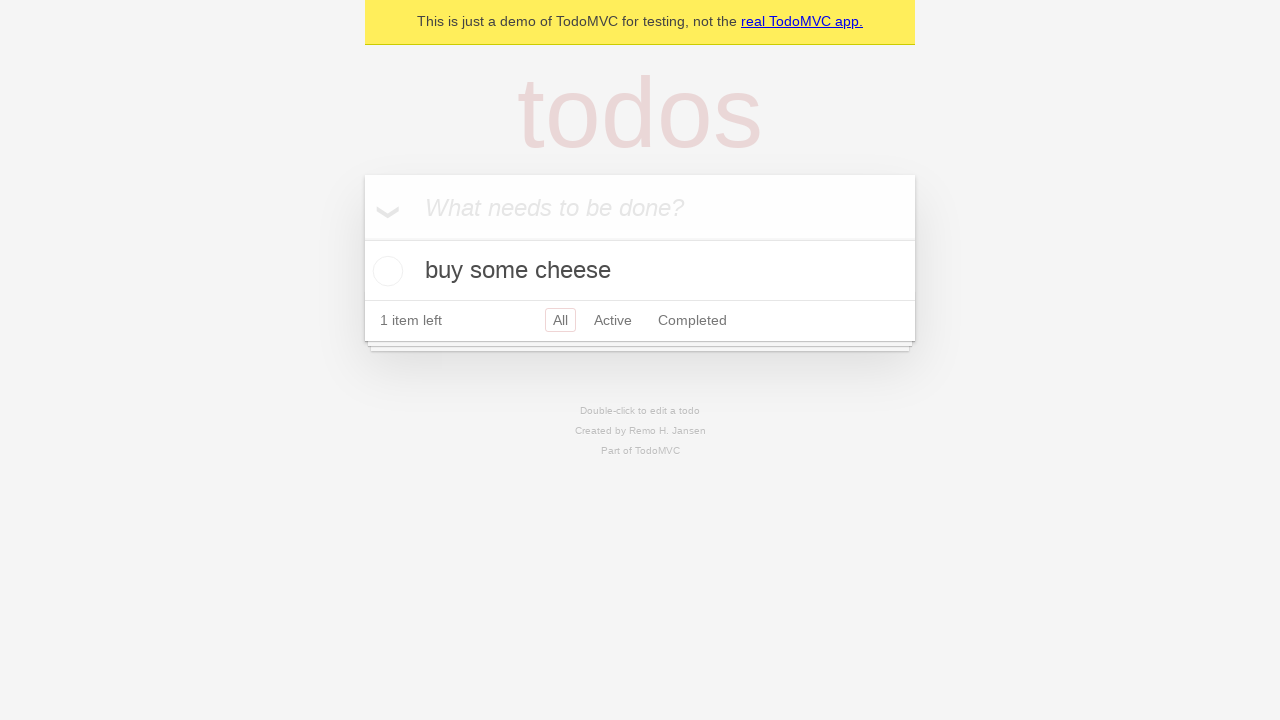

Filled todo input with 'feed the cat' on internal:attr=[placeholder="What needs to be done?"i]
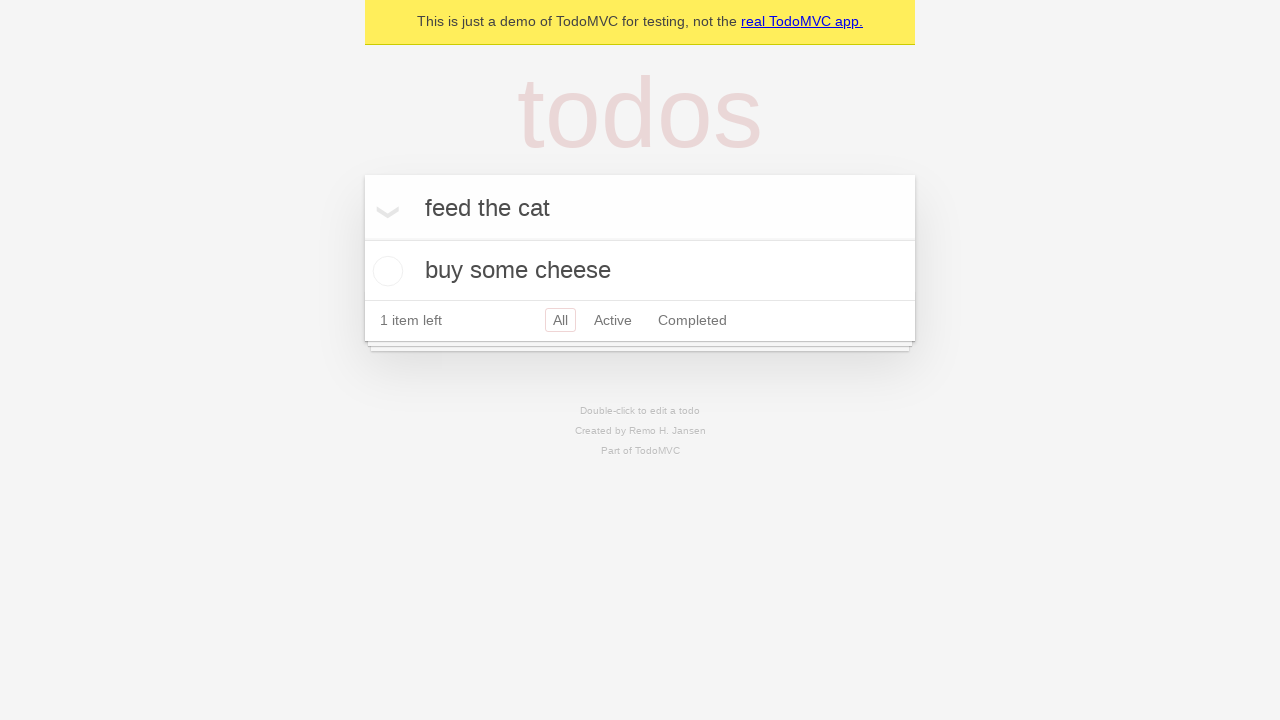

Pressed Enter to add second todo item on internal:attr=[placeholder="What needs to be done?"i]
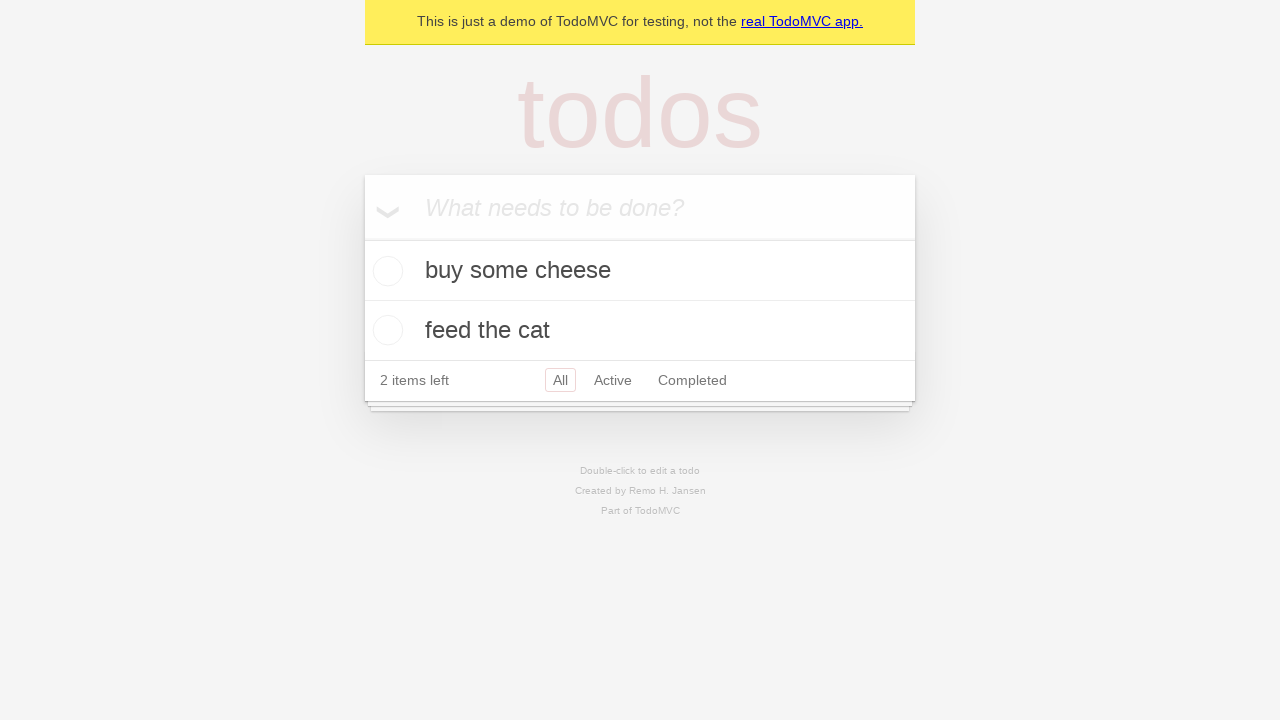

Filled todo input with 'book a doctors appointment' on internal:attr=[placeholder="What needs to be done?"i]
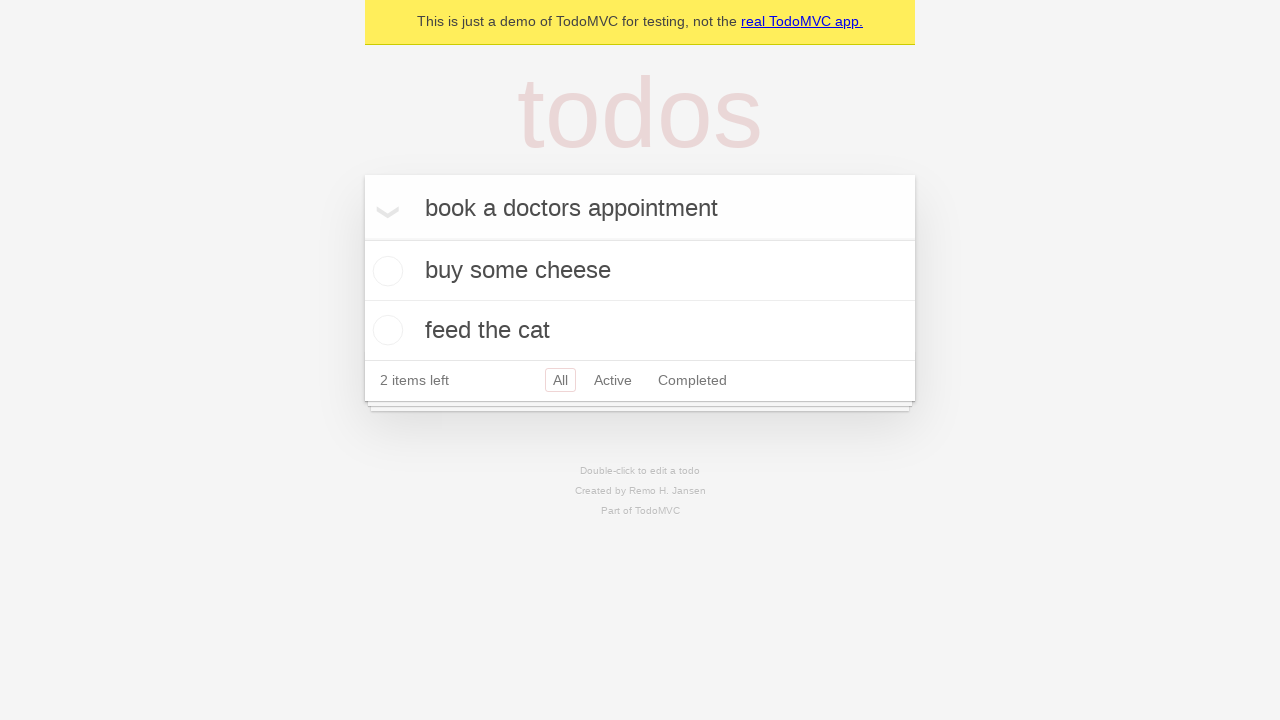

Pressed Enter to add third todo item on internal:attr=[placeholder="What needs to be done?"i]
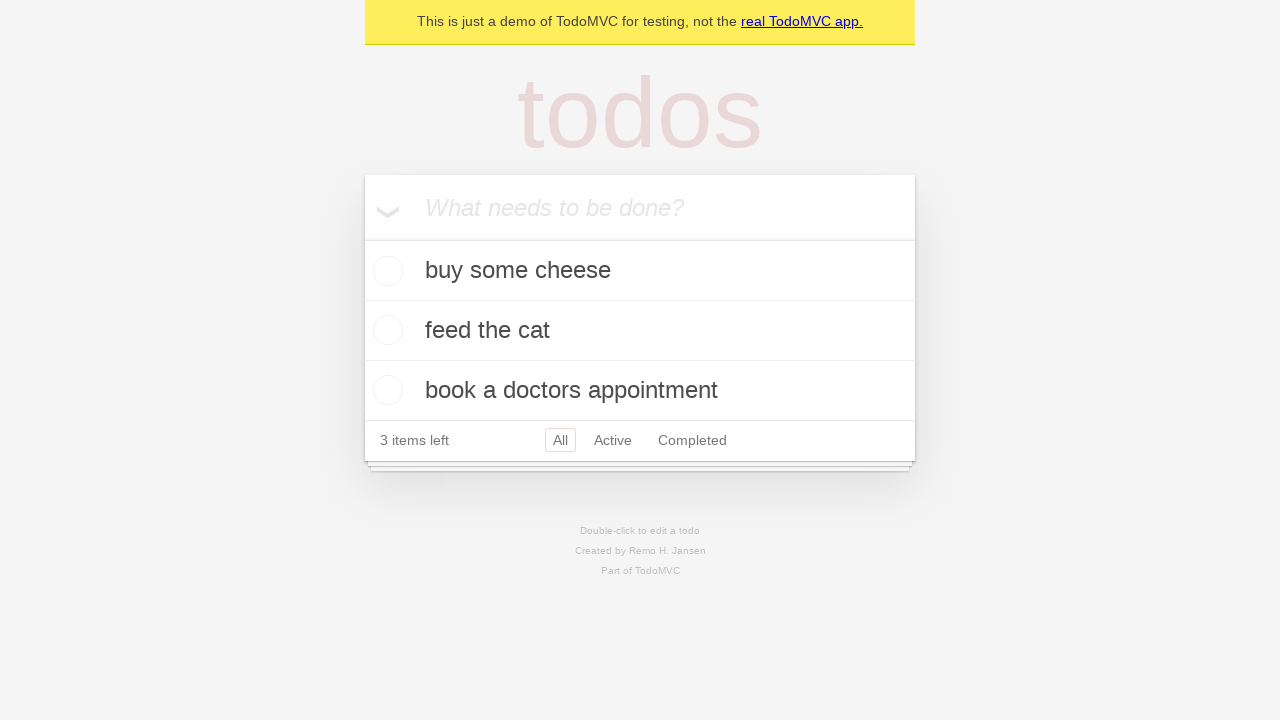

Waited for all 3 todo items to appear in the DOM
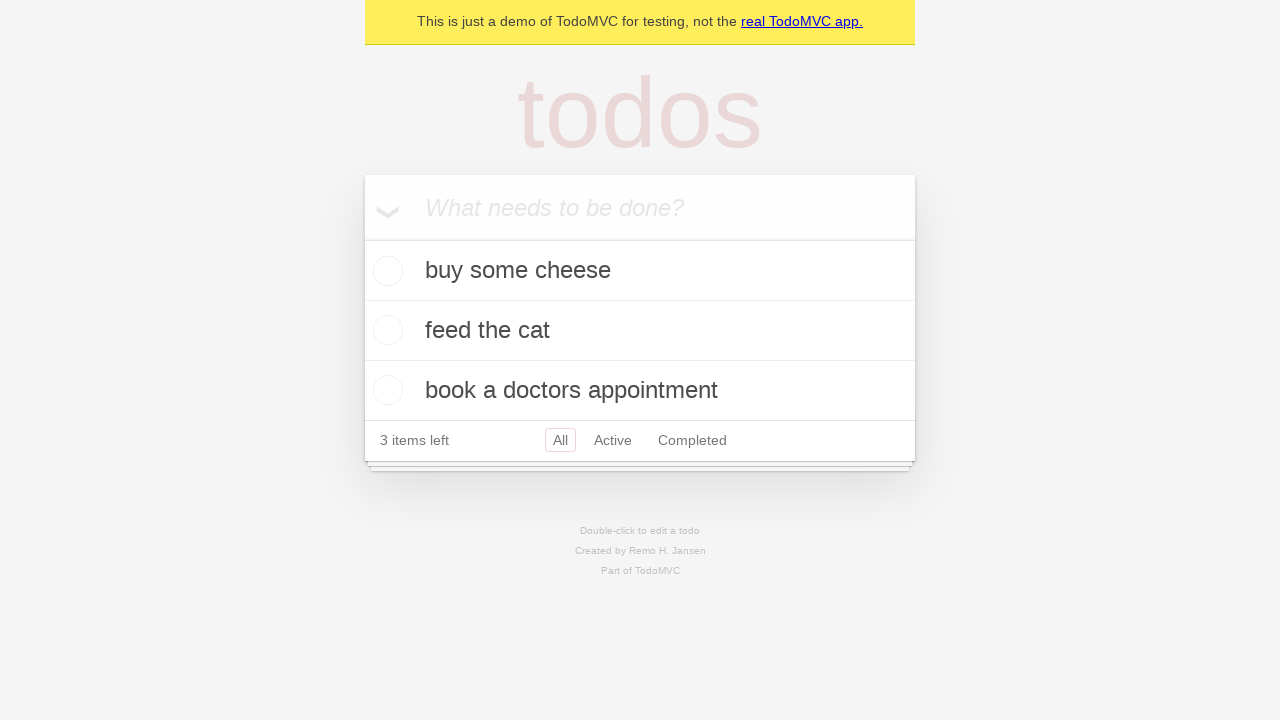

Checked the second todo item checkbox to mark as completed at (385, 330) on internal:testid=[data-testid="todo-item"s] >> nth=1 >> internal:role=checkbox
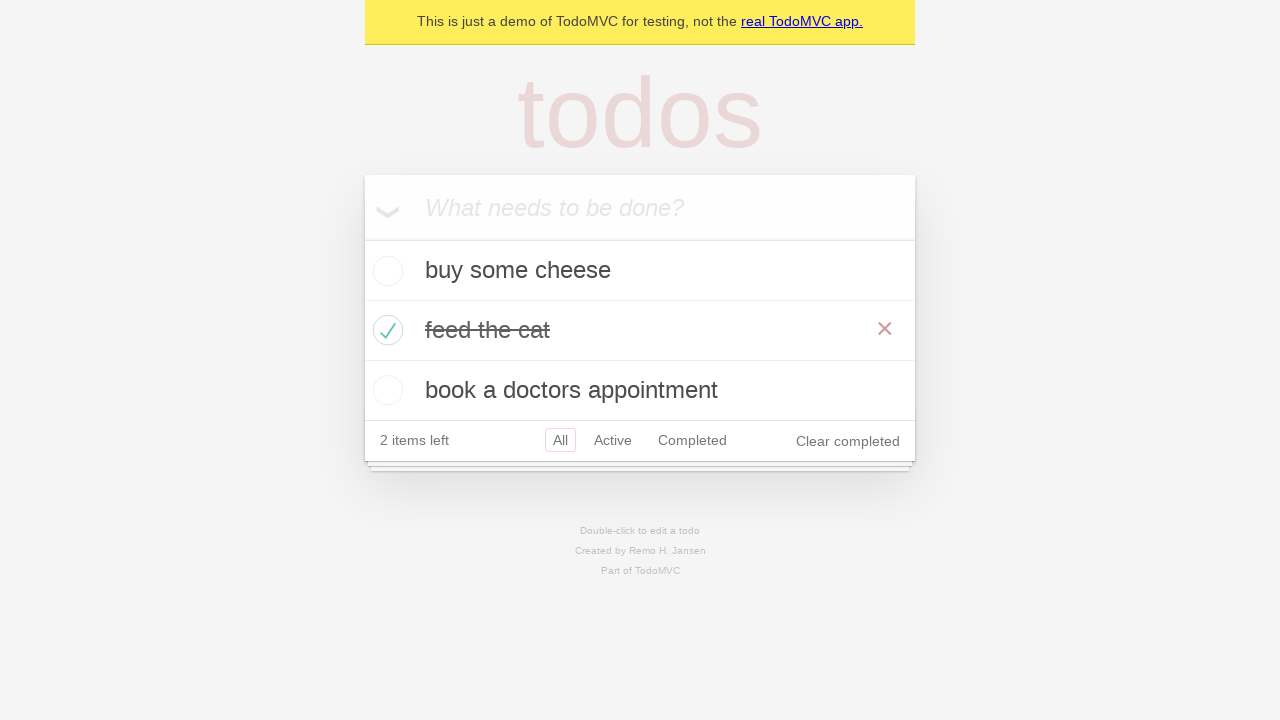

Clicked on 'Completed' filter link at (692, 440) on internal:role=link[name="Completed"i]
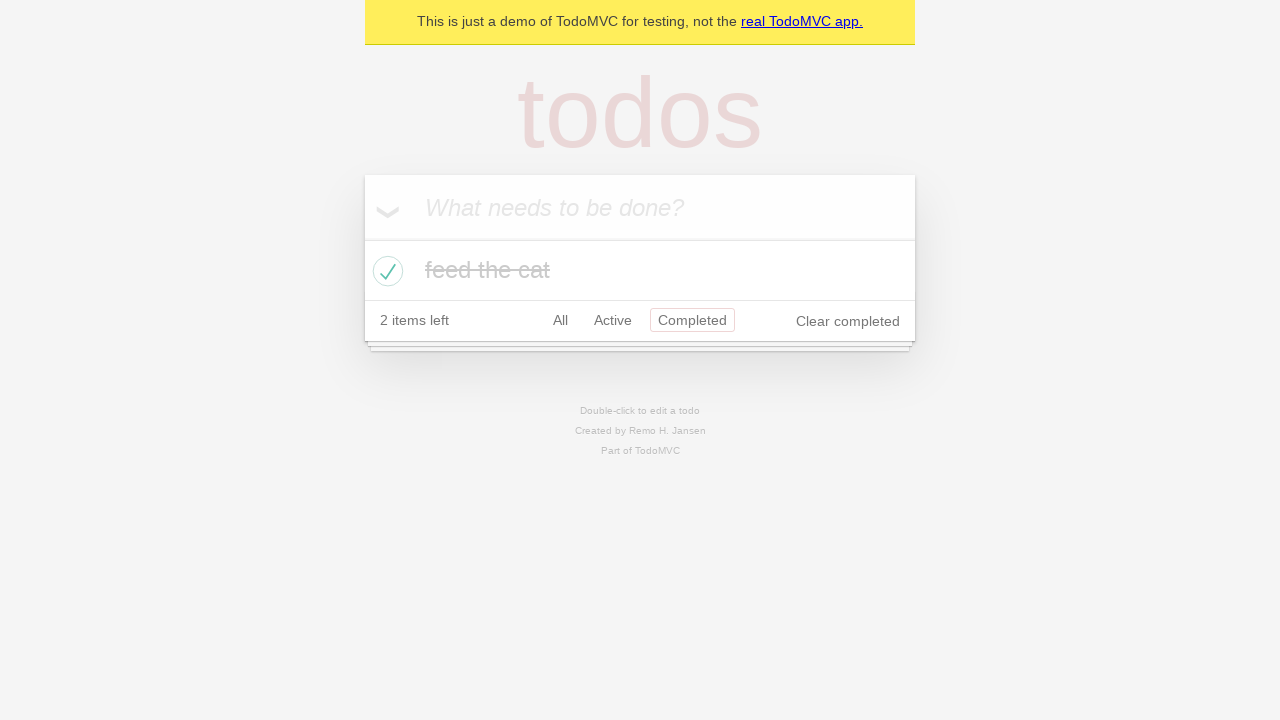

Waited for filtered view showing only 1 completed todo item
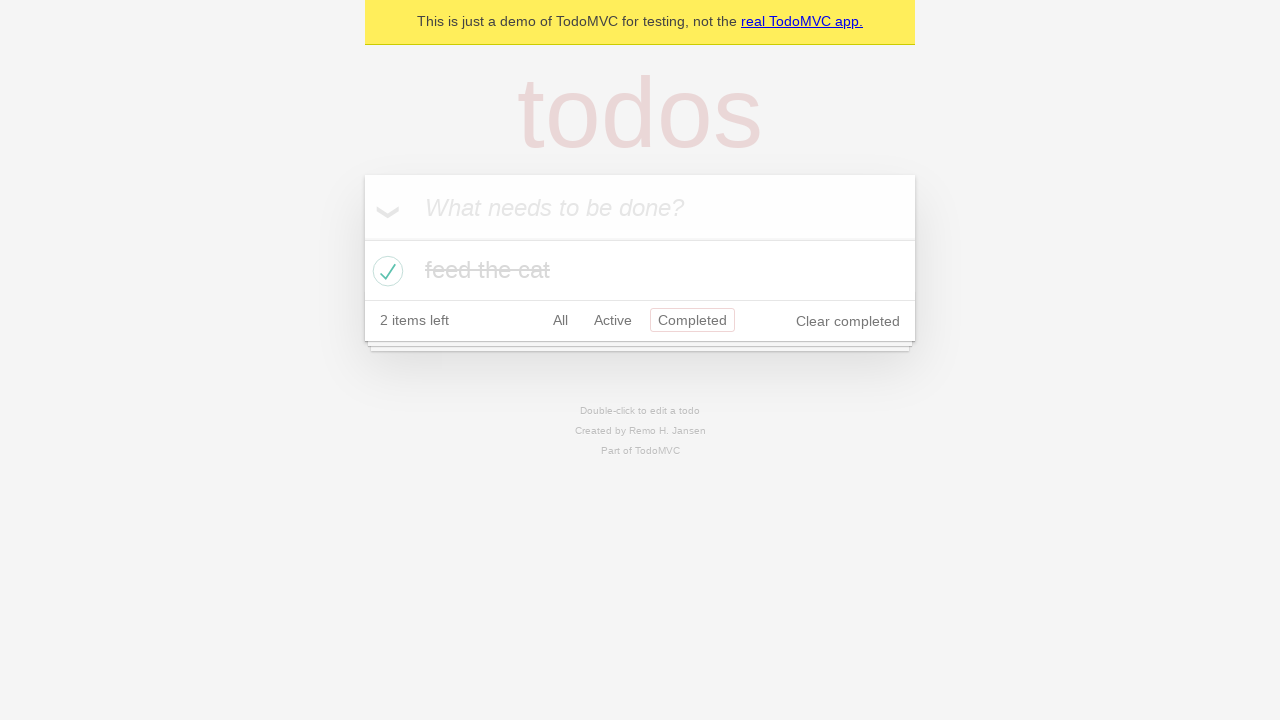

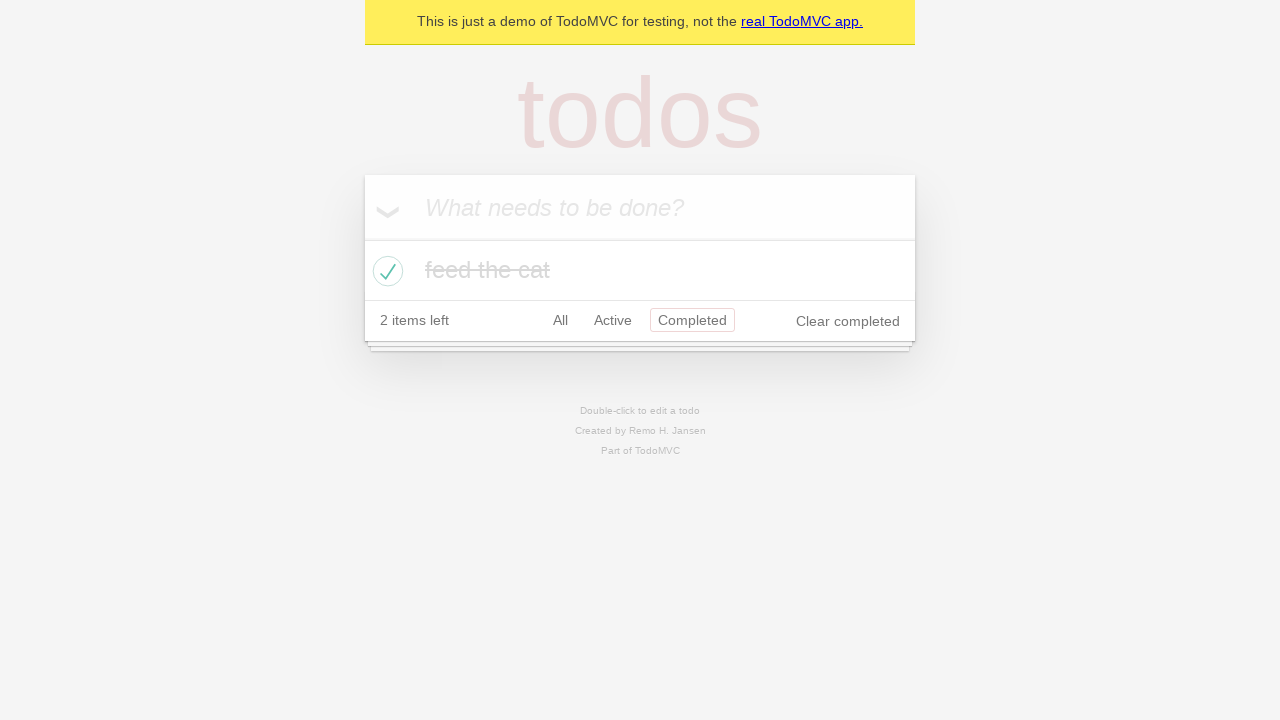